Tests form interaction by reading a custom attribute from an element, calculating a mathematical result based on that value, filling in the answer, checking required checkboxes, and submitting the form.

Starting URL: http://suninjuly.github.io/get_attribute.html

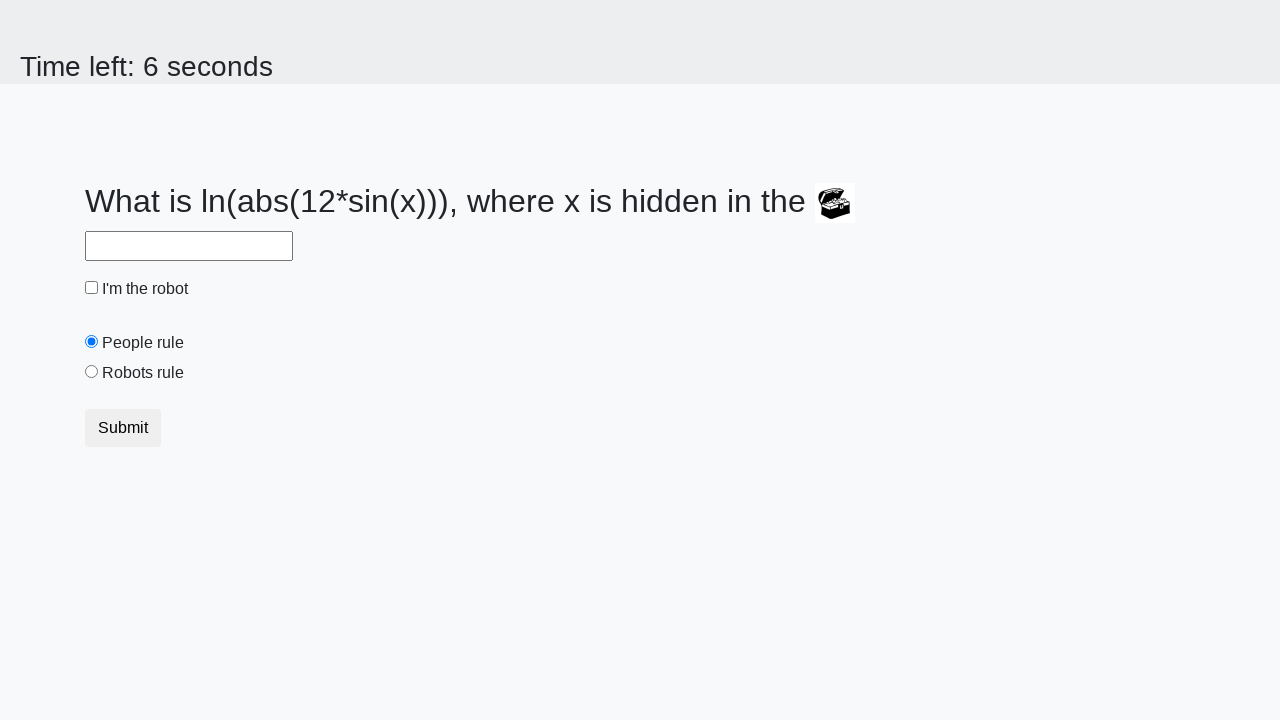

Retrieved custom 'valuex' attribute from treasure element
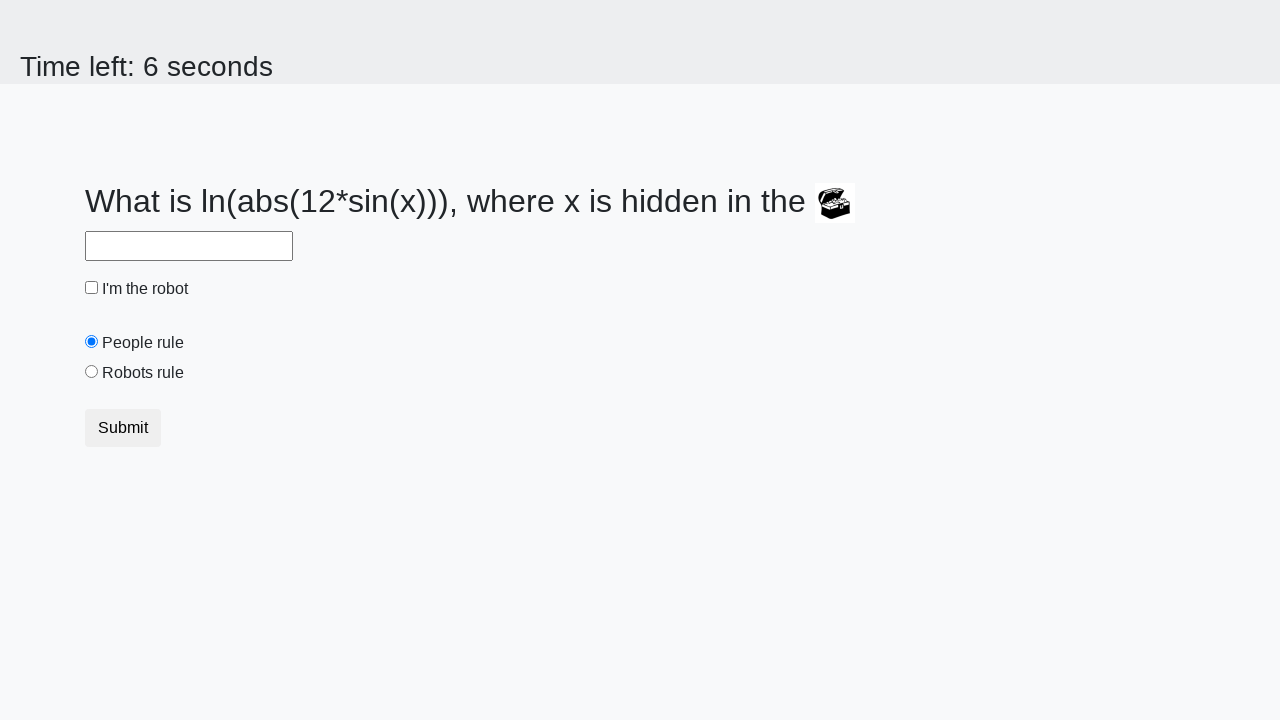

Calculated mathematical result based on treasure value
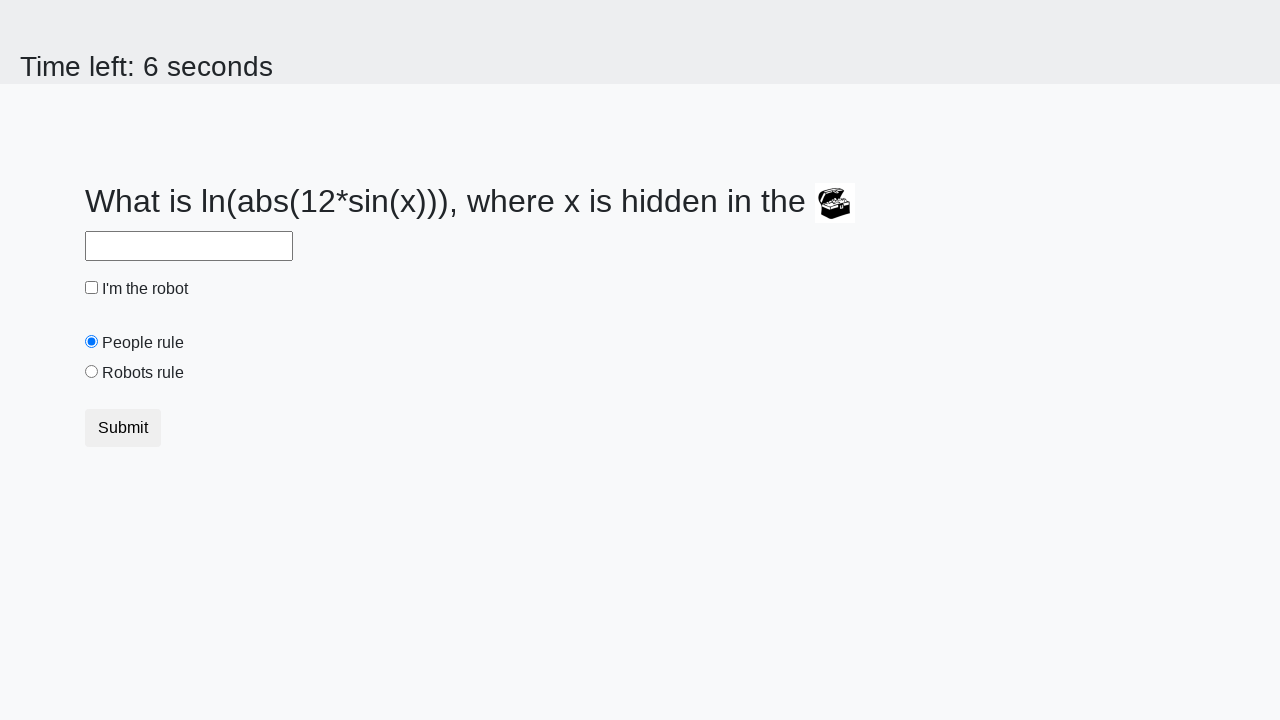

Filled answer field with calculated result on #answer
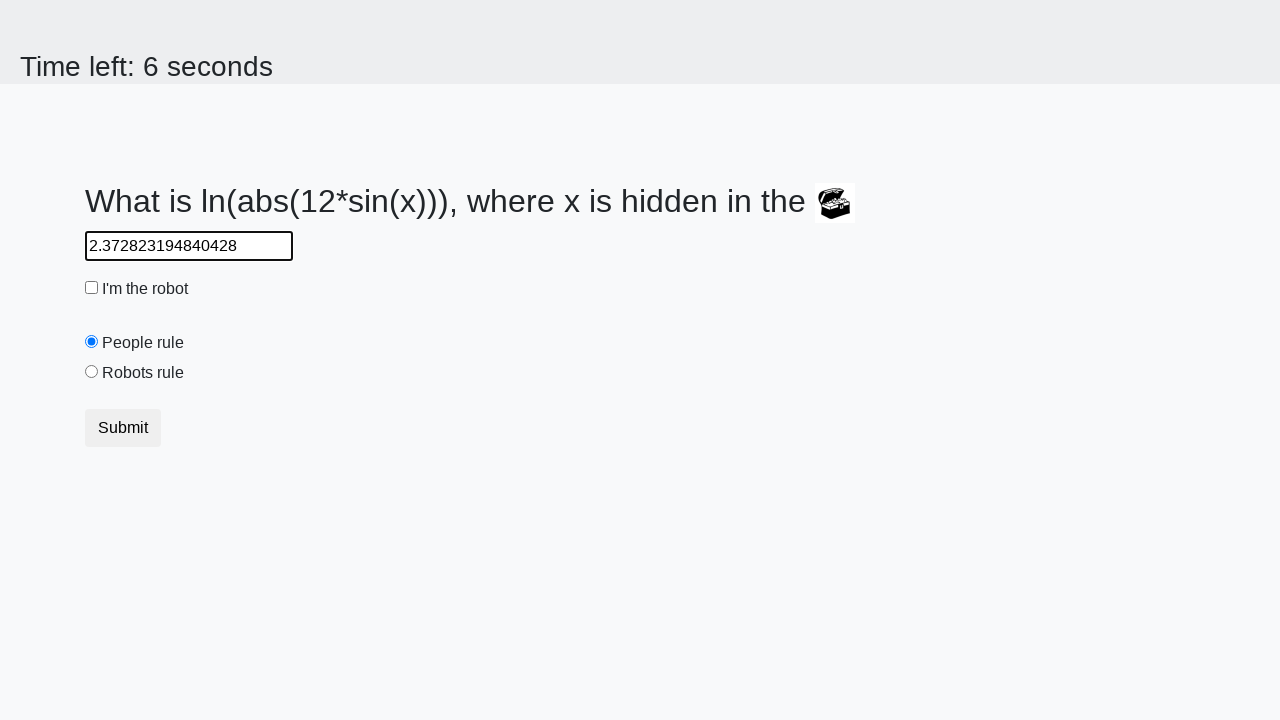

Checked the robot checkbox at (92, 288) on #robotCheckbox
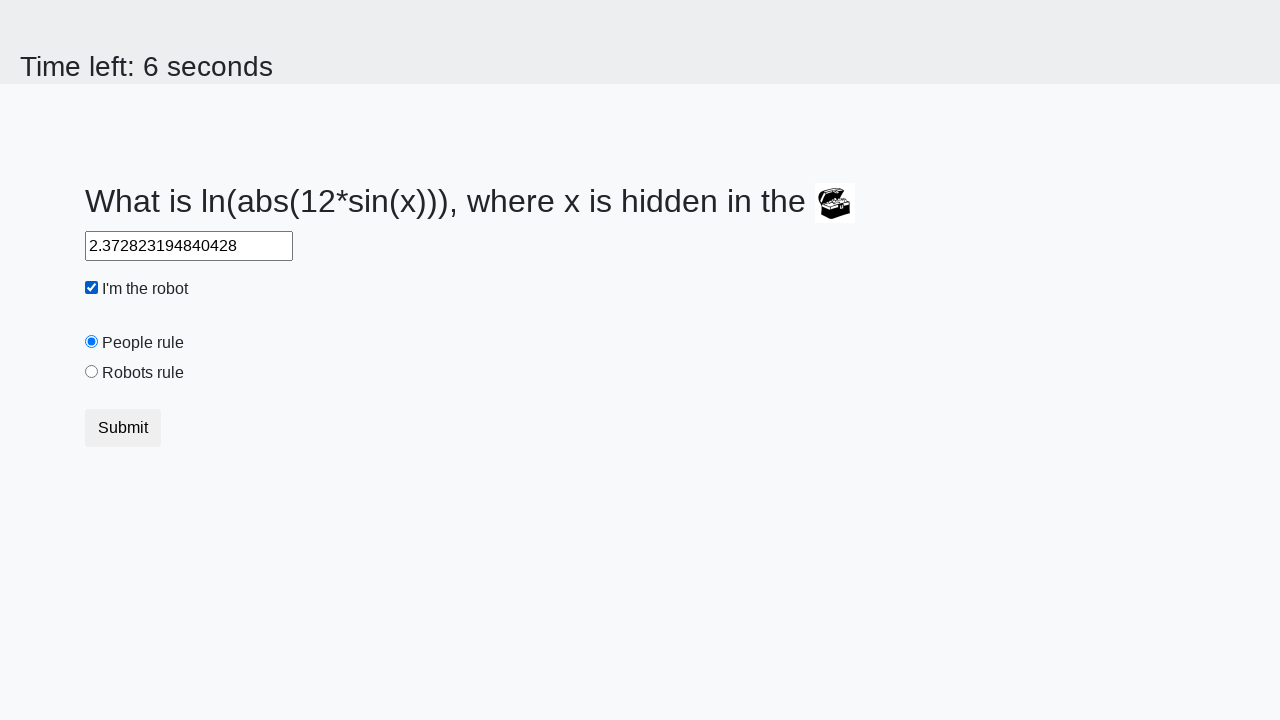

Checked the robots rule checkbox at (92, 372) on #robotsRule
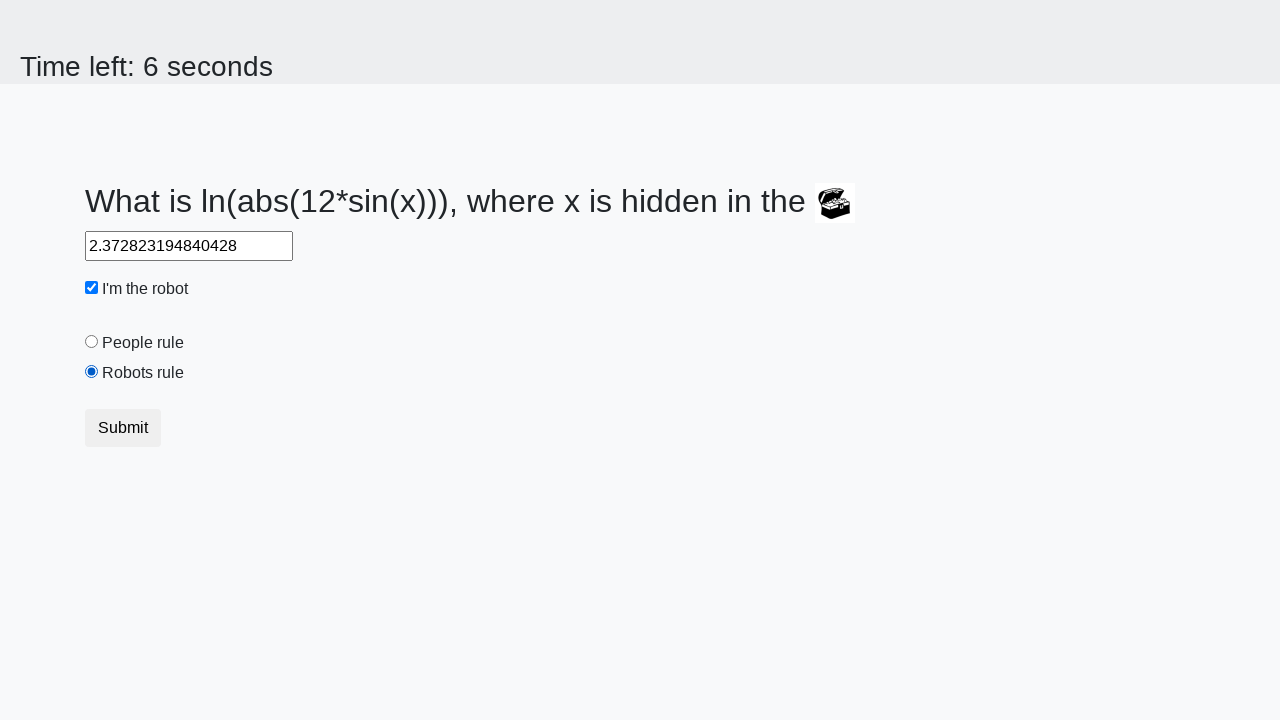

Clicked submit button to submit form at (123, 428) on button.btn
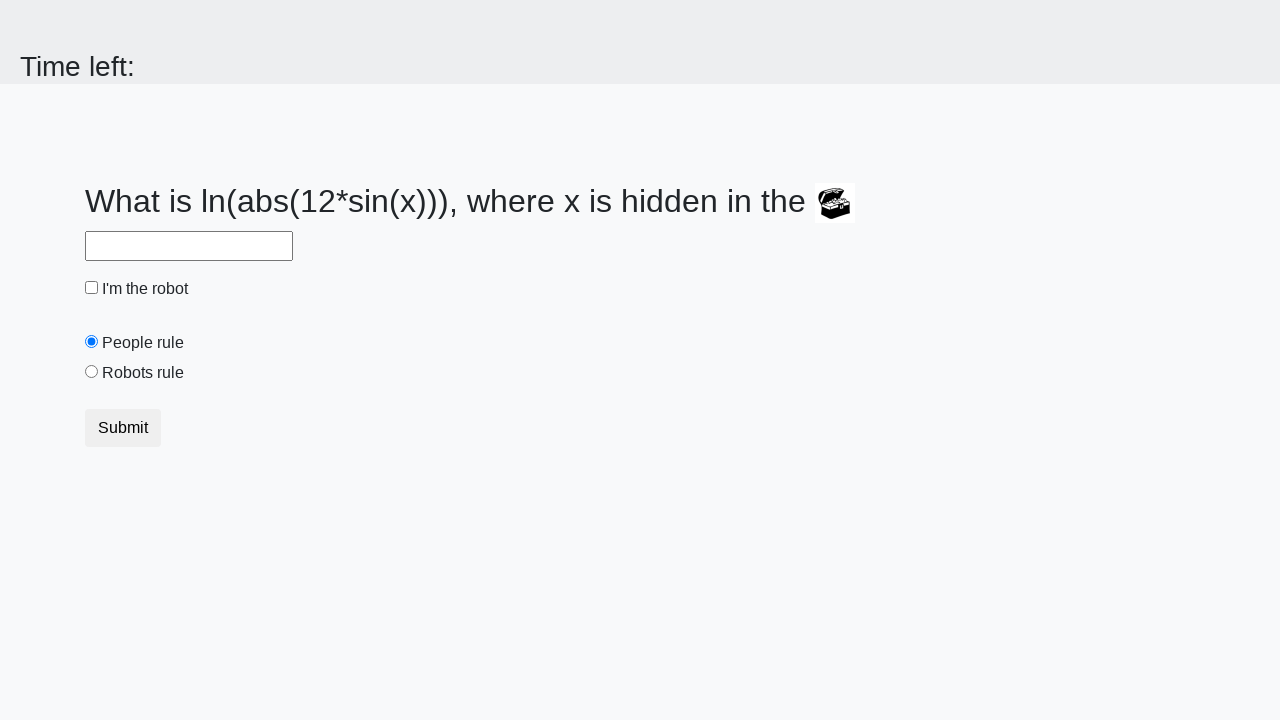

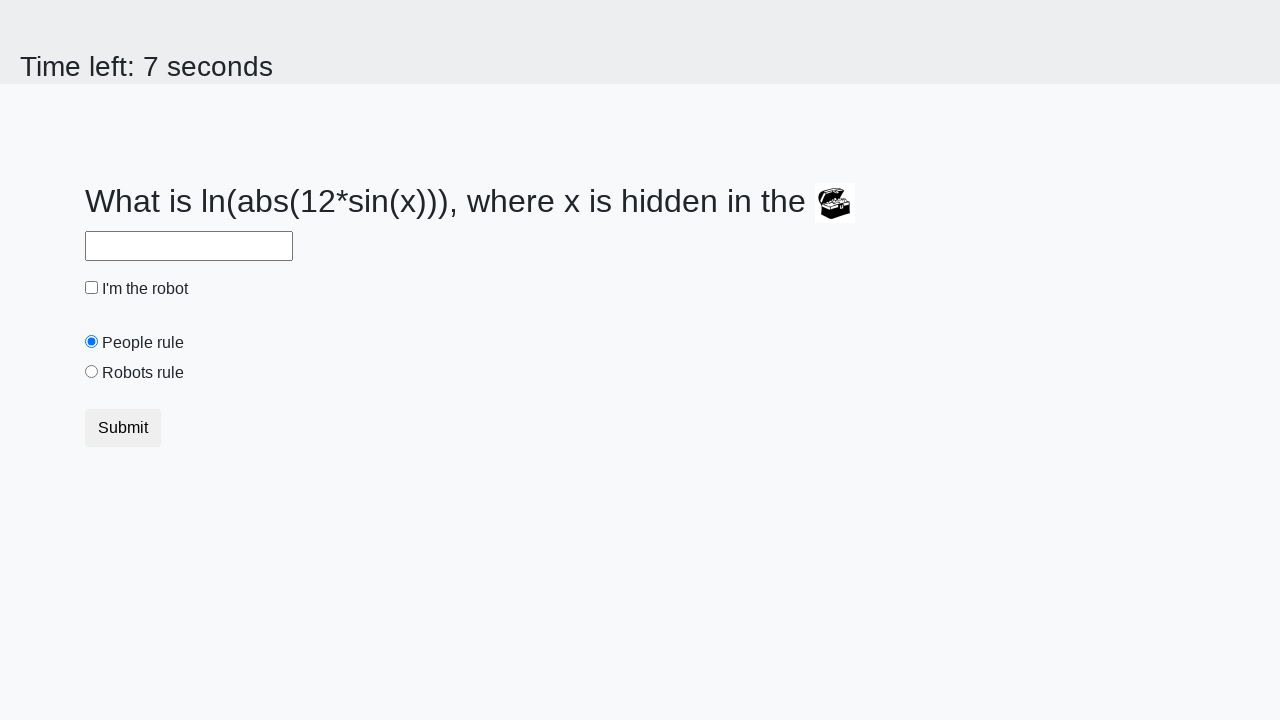